Tests adding and removing elements dynamically on a page, demonstrating how elements become stale after deletion

Starting URL: https://practice.cydeo.com/add_remove_elements/

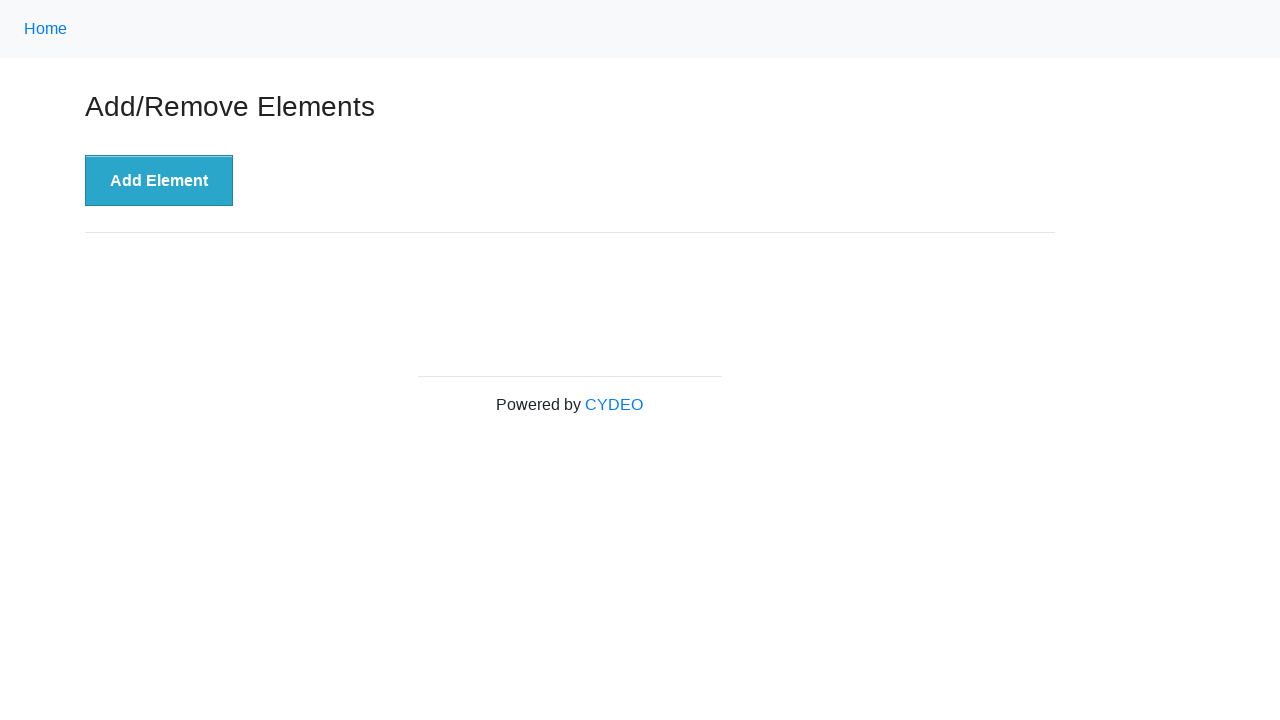

Clicked 'Add Element' button to create a new element at (159, 181) on xpath=//button[.='Add Element']
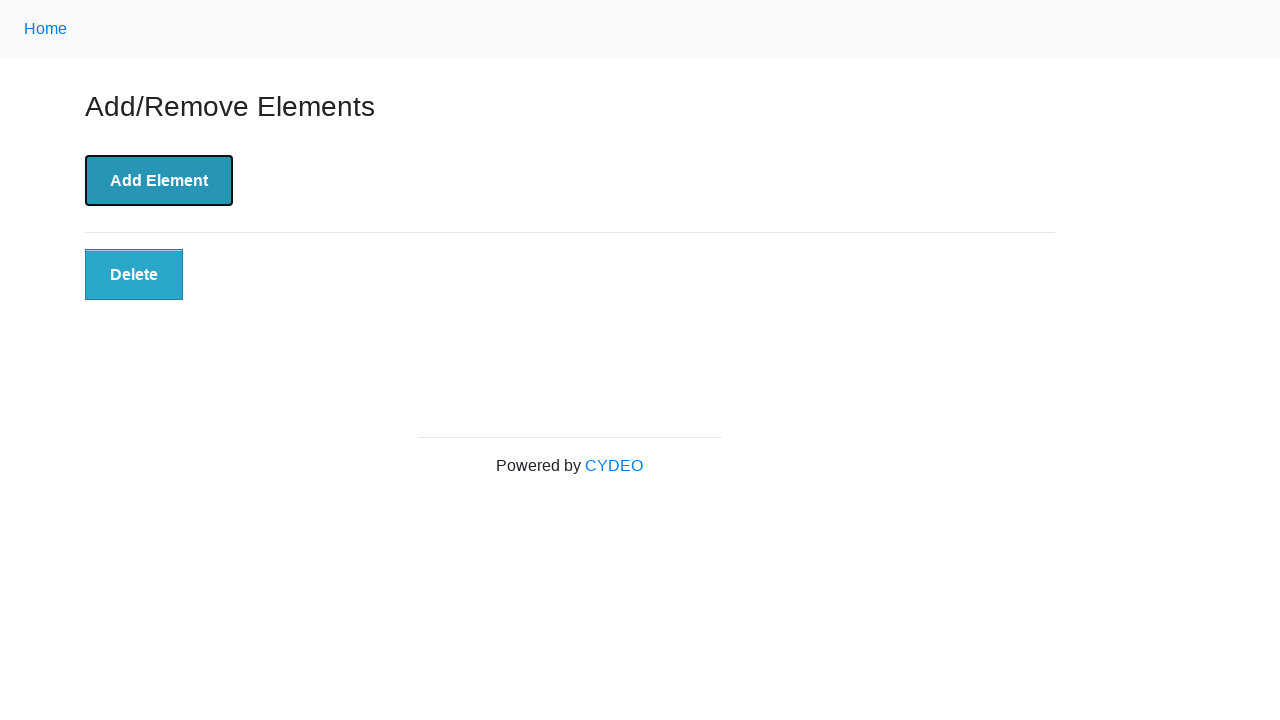

Waited for delete button to appear
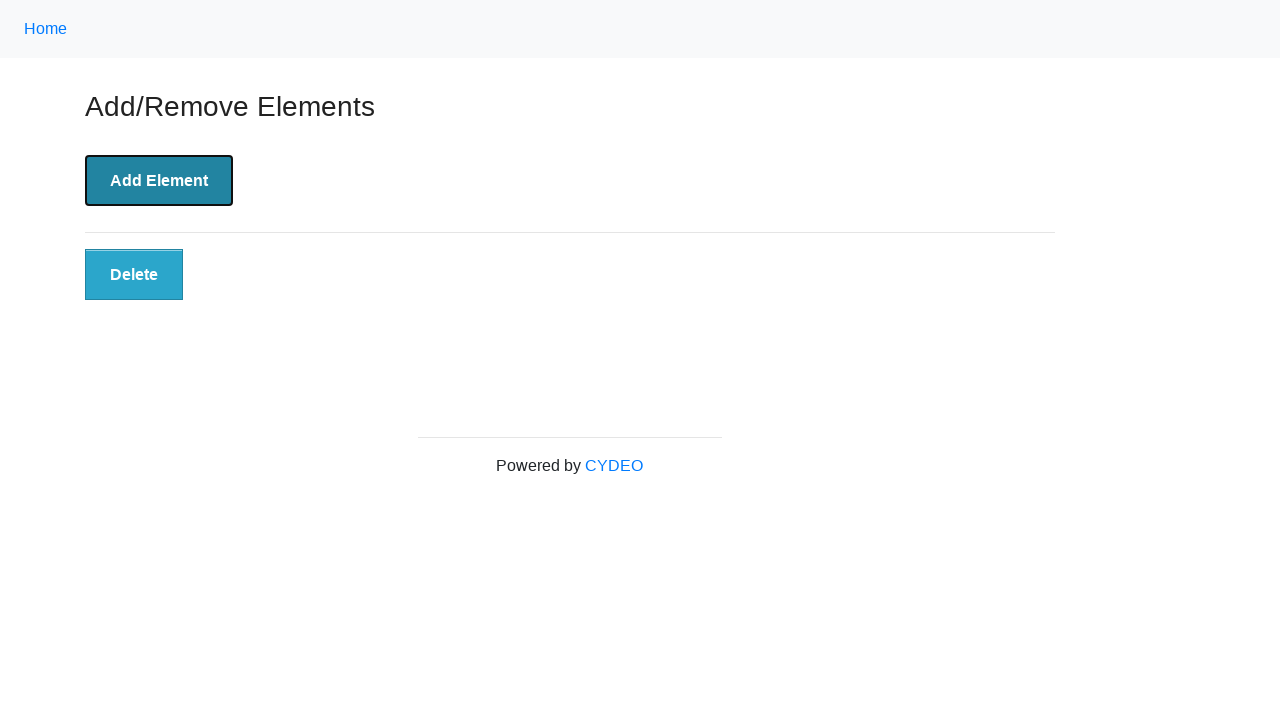

Verified delete button is visible
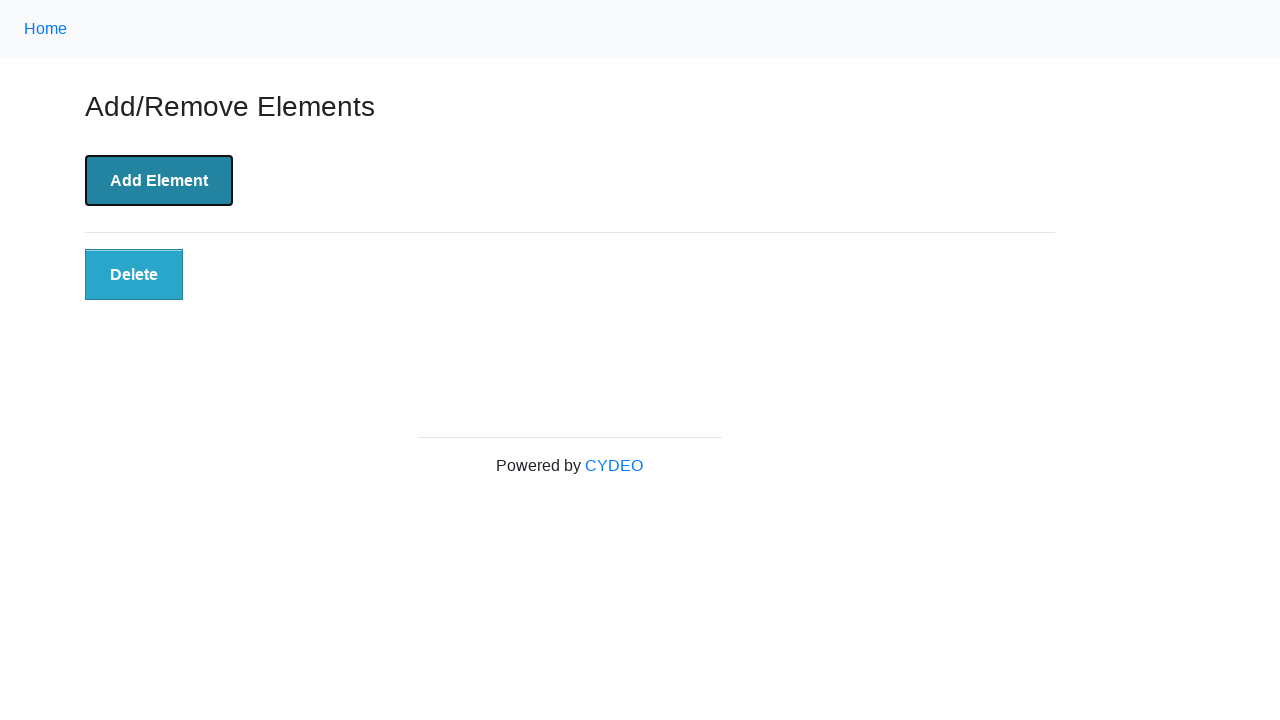

Clicked delete button to remove the dynamically added element at (134, 275) on xpath=//button[@class='added-manually']
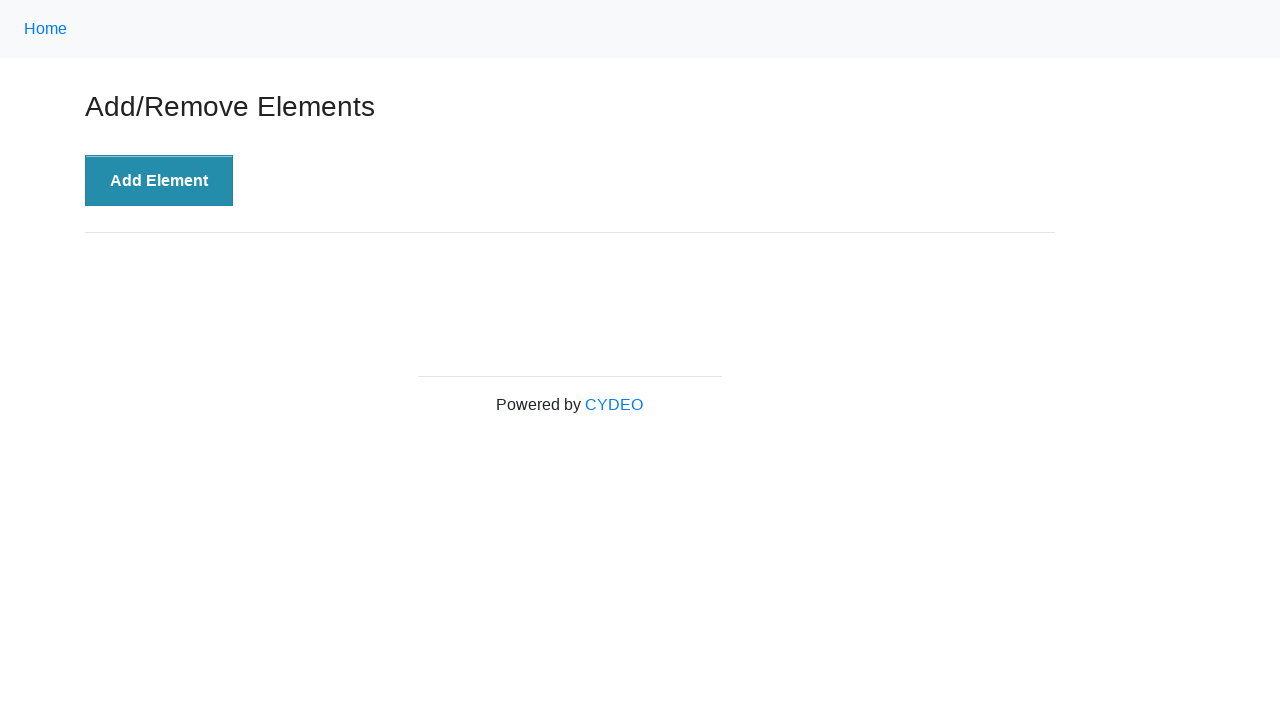

Verified that the delete button is no longer present (element became stale)
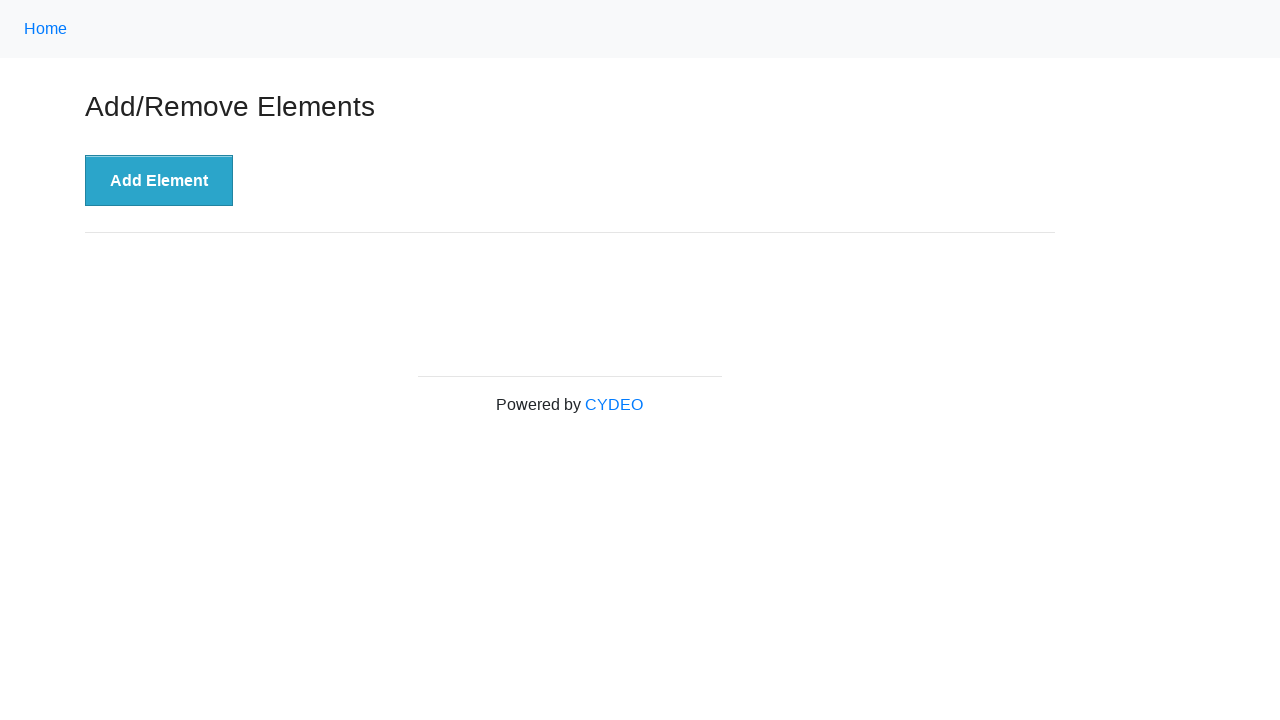

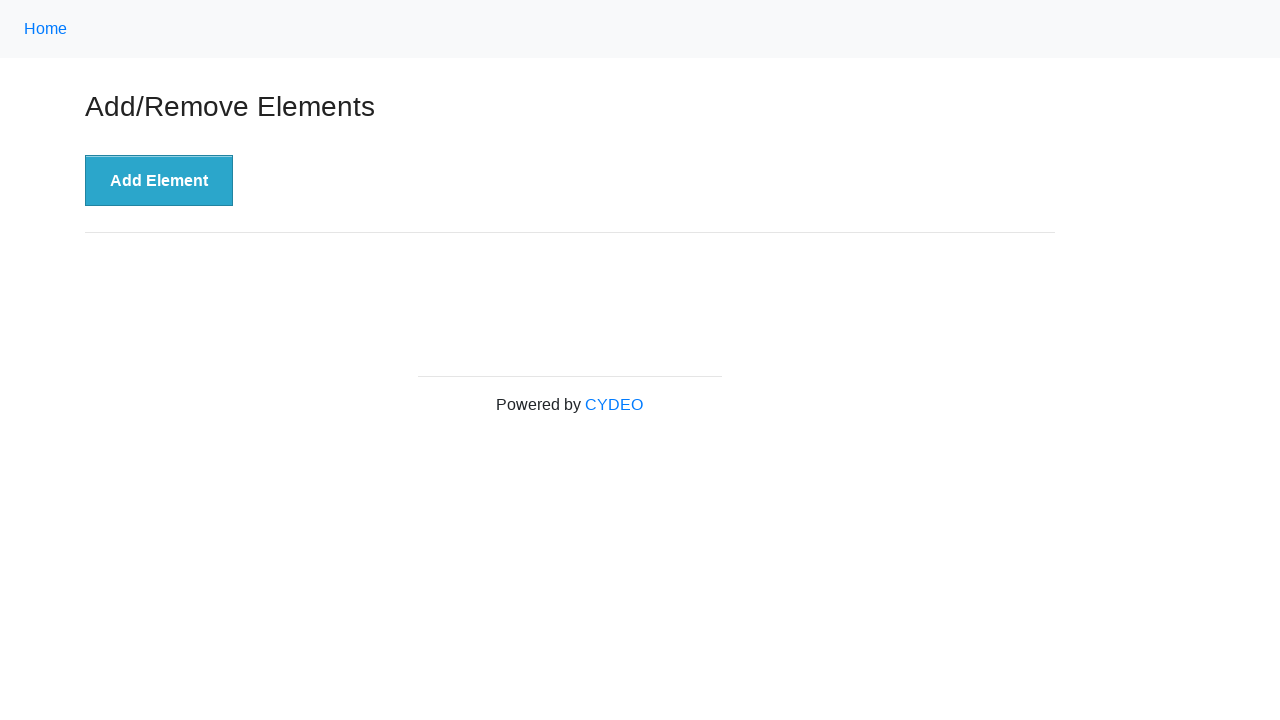